Adds specific products (Cucumber and Brocolli) to cart on an e-commerce site by finding them in the product list and clicking their ADD TO CART buttons, then clicks on the cart icon

Starting URL: https://rahulshettyacademy.com/seleniumPractise/

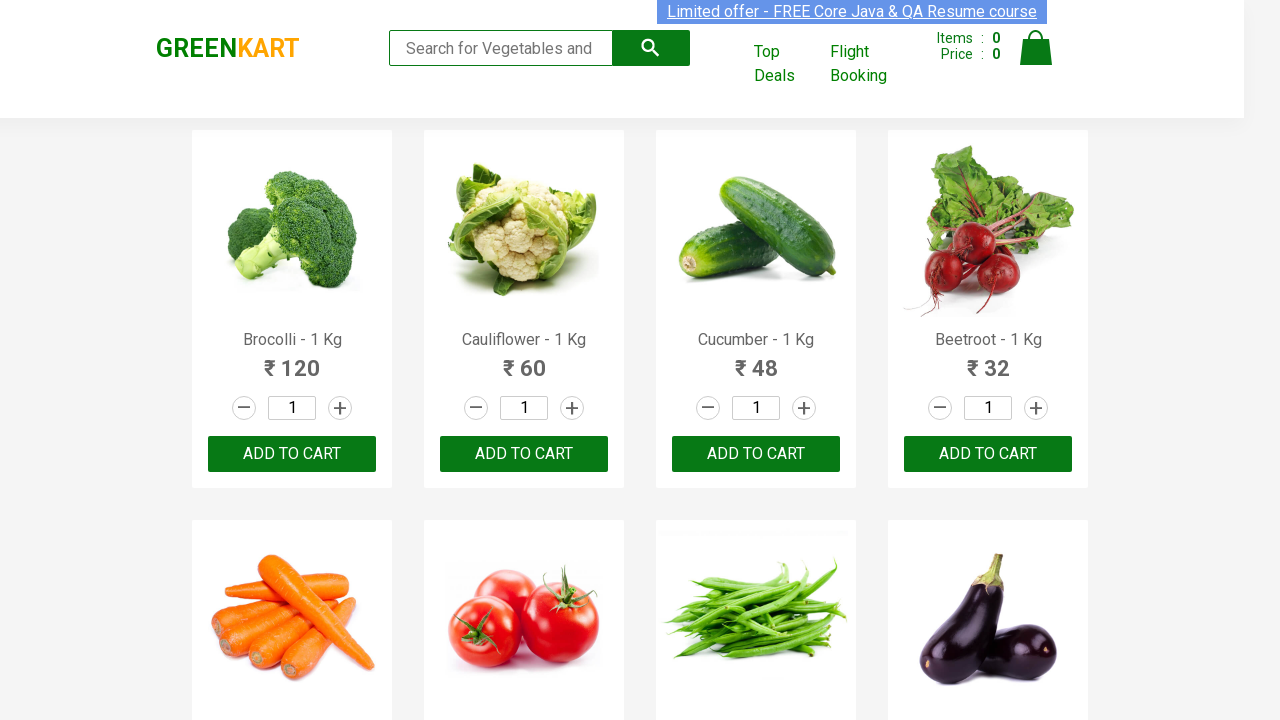

Waited for product names to load
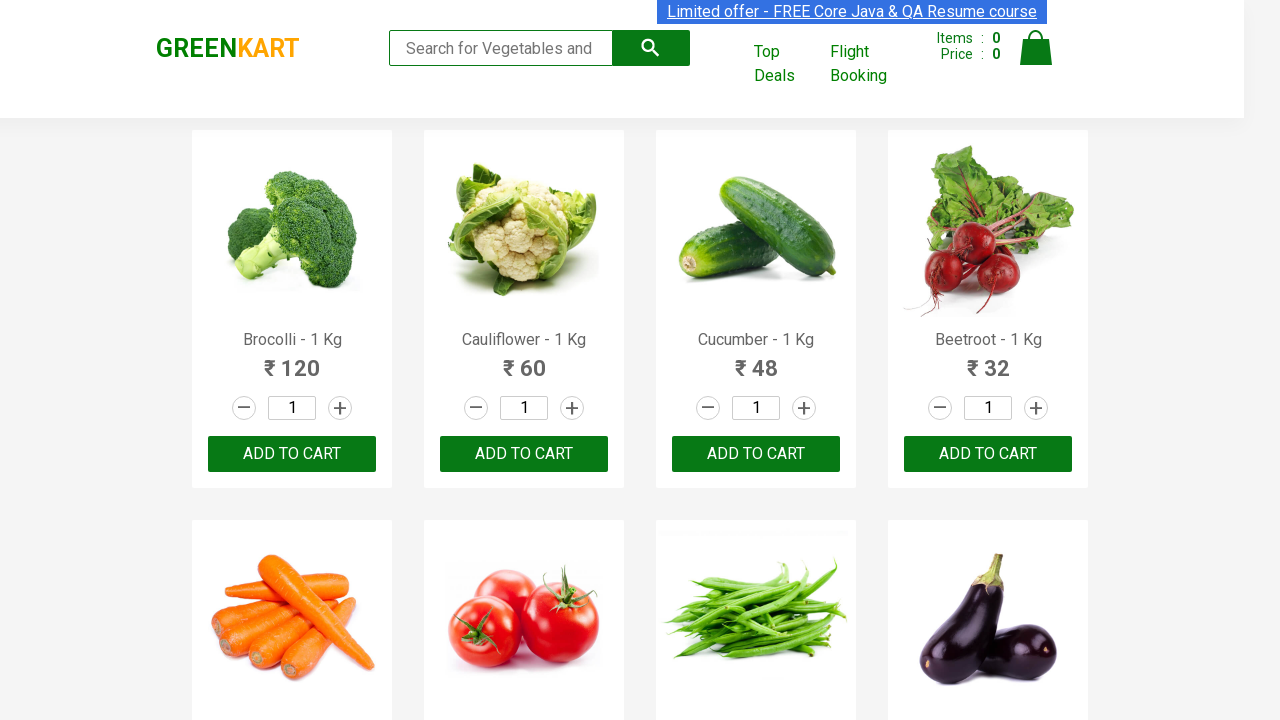

Retrieved all product names from the list
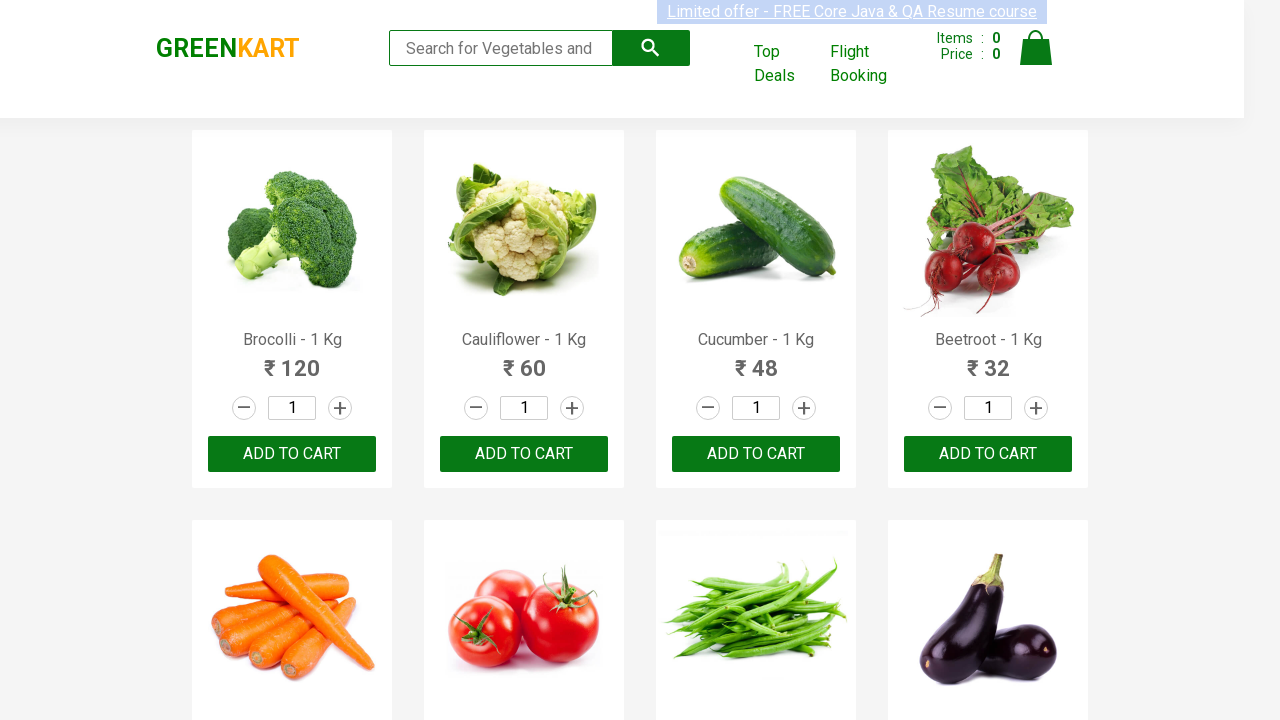

Retrieved all ADD TO CART buttons
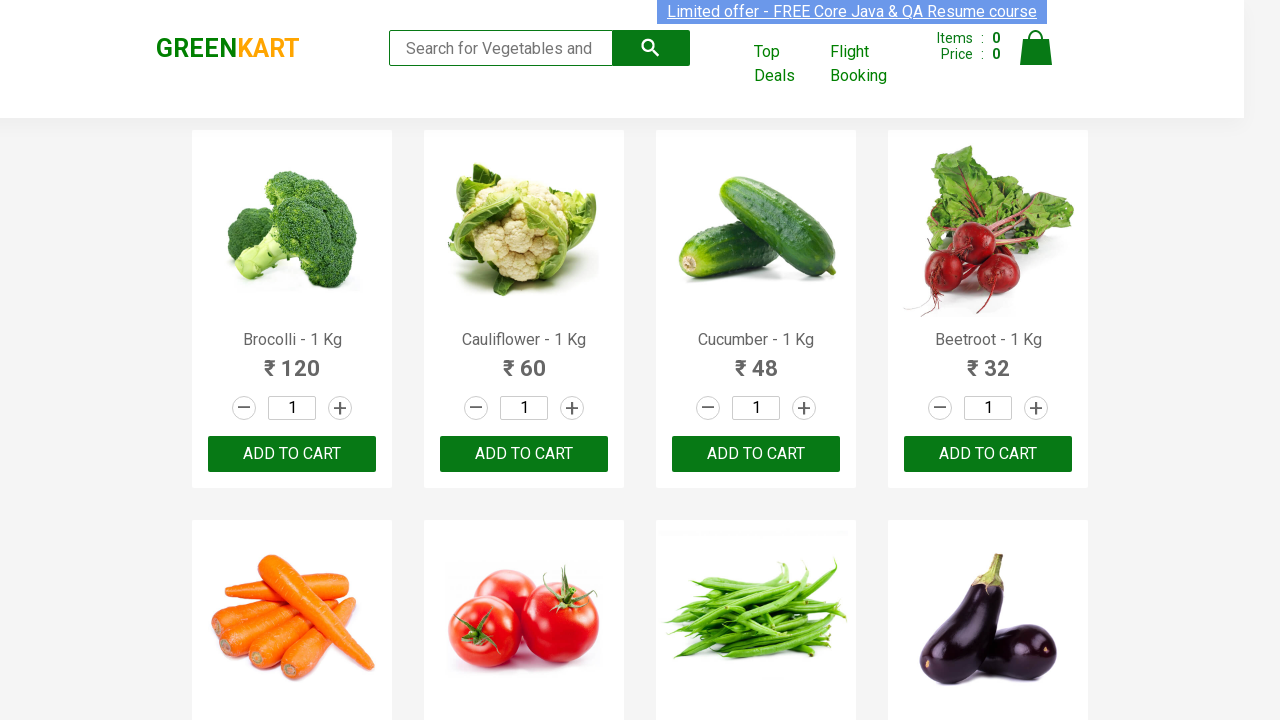

Clicked ADD TO CART button for Brocolli at (292, 454) on xpath=//button[text()='ADD TO CART'] >> nth=0
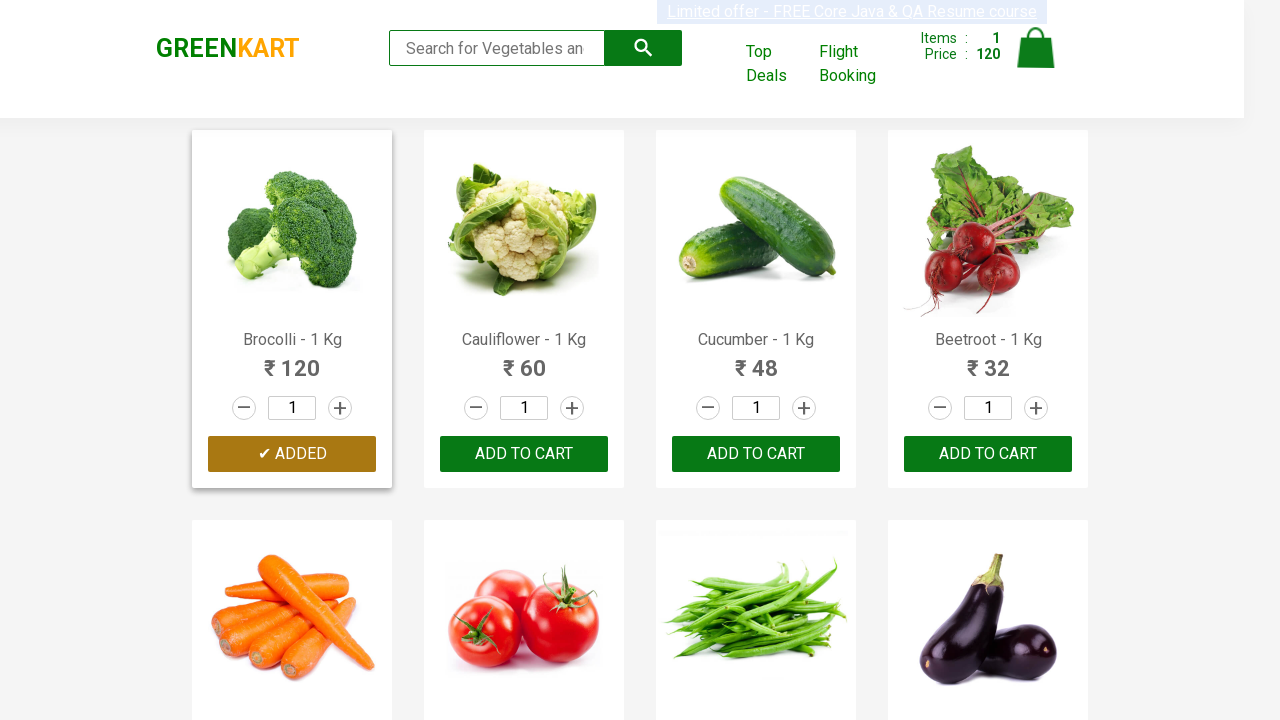

Clicked ADD TO CART button for Cucumber at (988, 454) on xpath=//button[text()='ADD TO CART'] >> nth=2
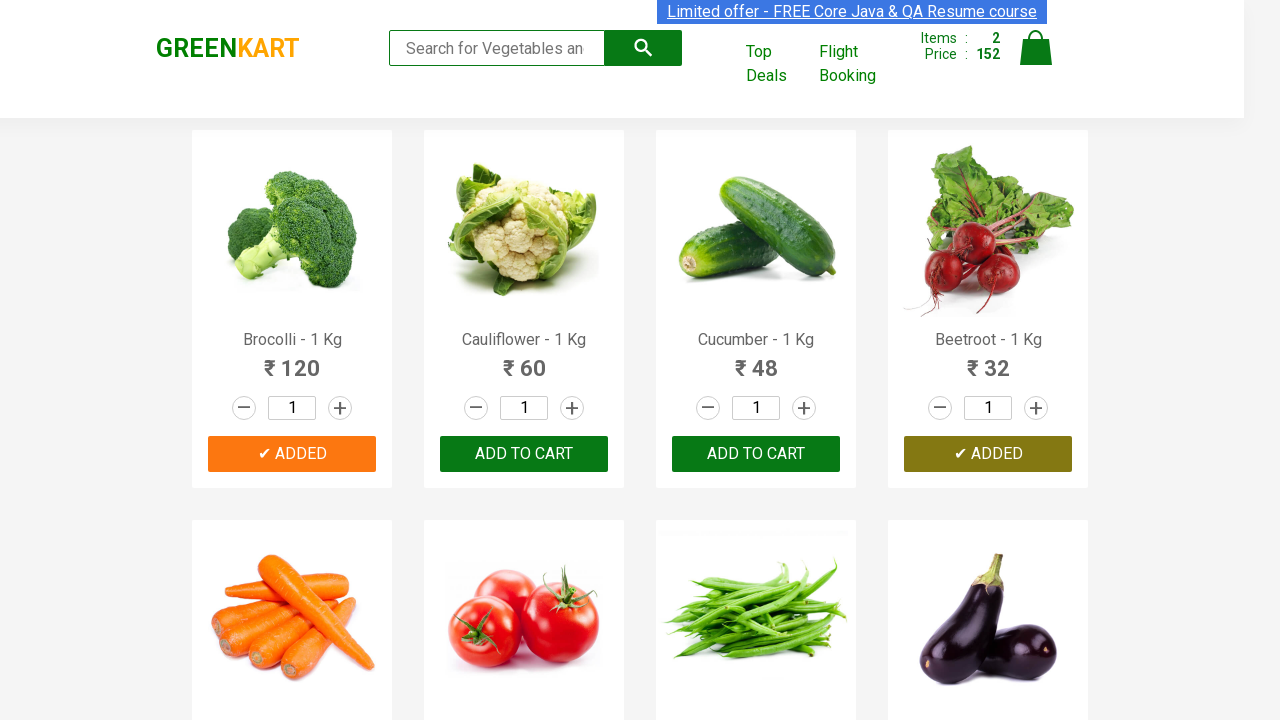

Clicked on the cart icon to view cart at (1036, 48) on img[alt='Cart']
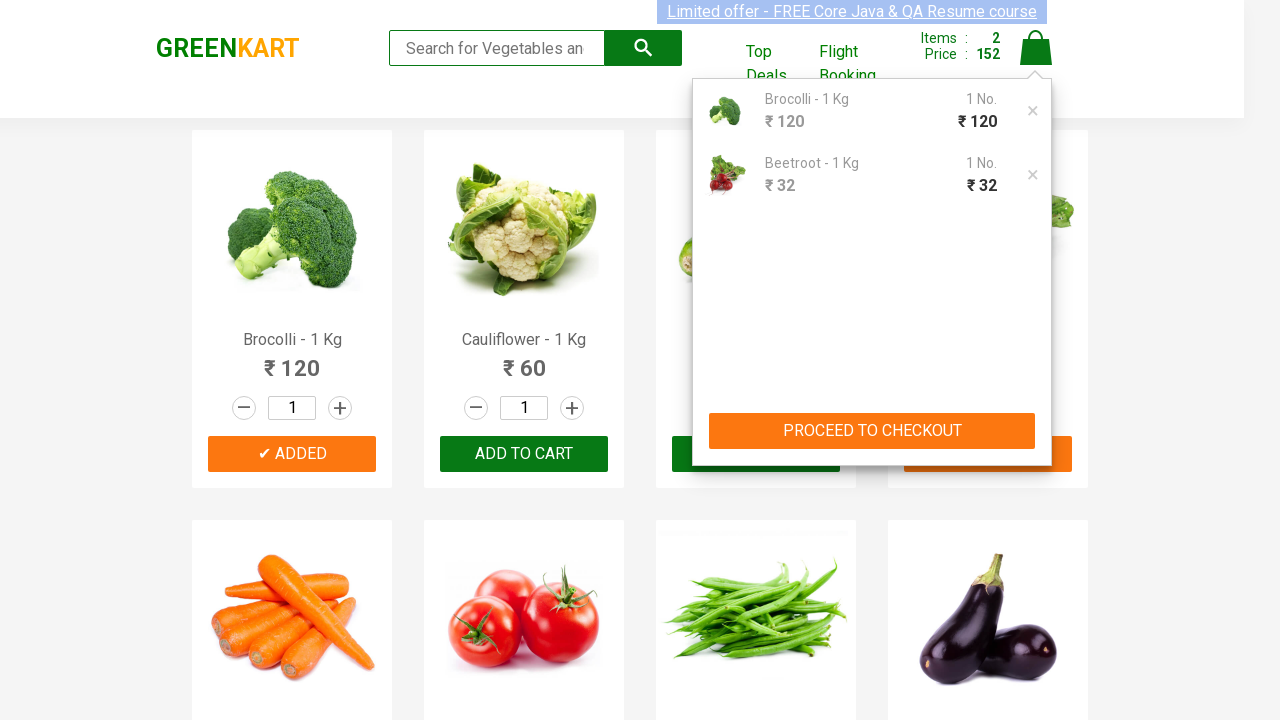

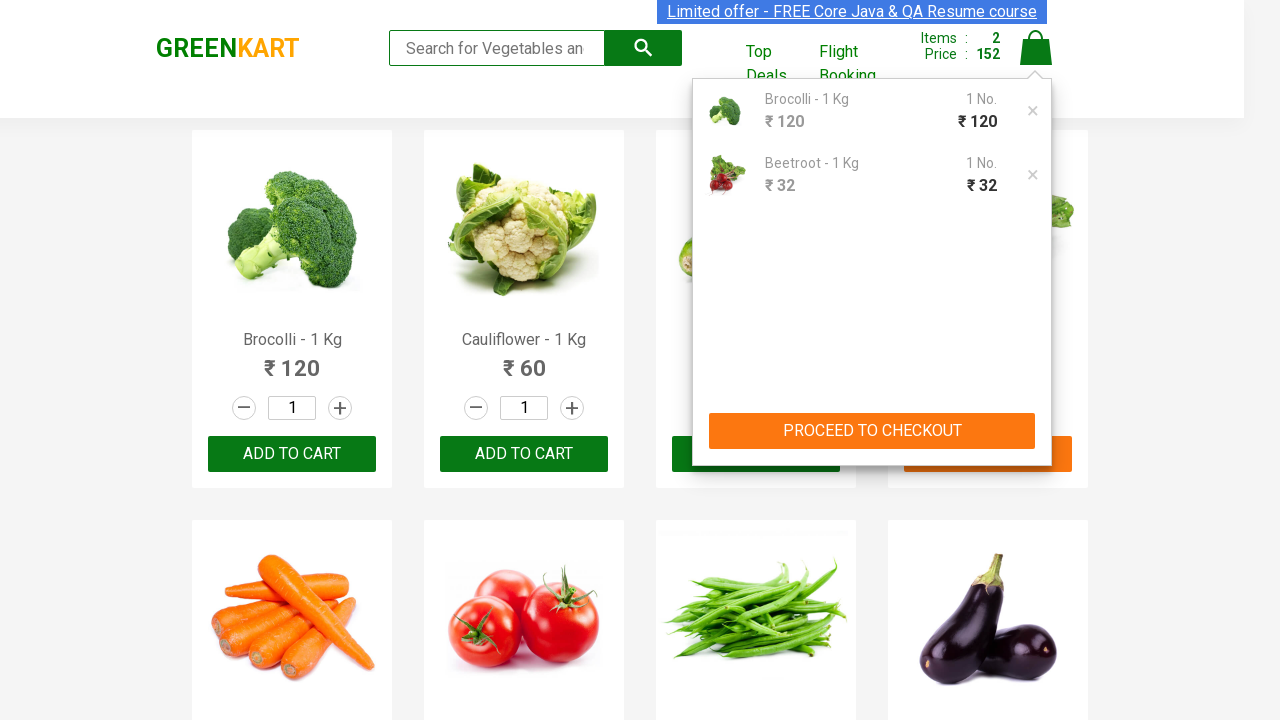